Tests form submission on a Selenium practice page by filling name and password fields using CSS selectors and clicking submit

Starting URL: https://curso-python-selenium.netlify.app/aula_06_a.html

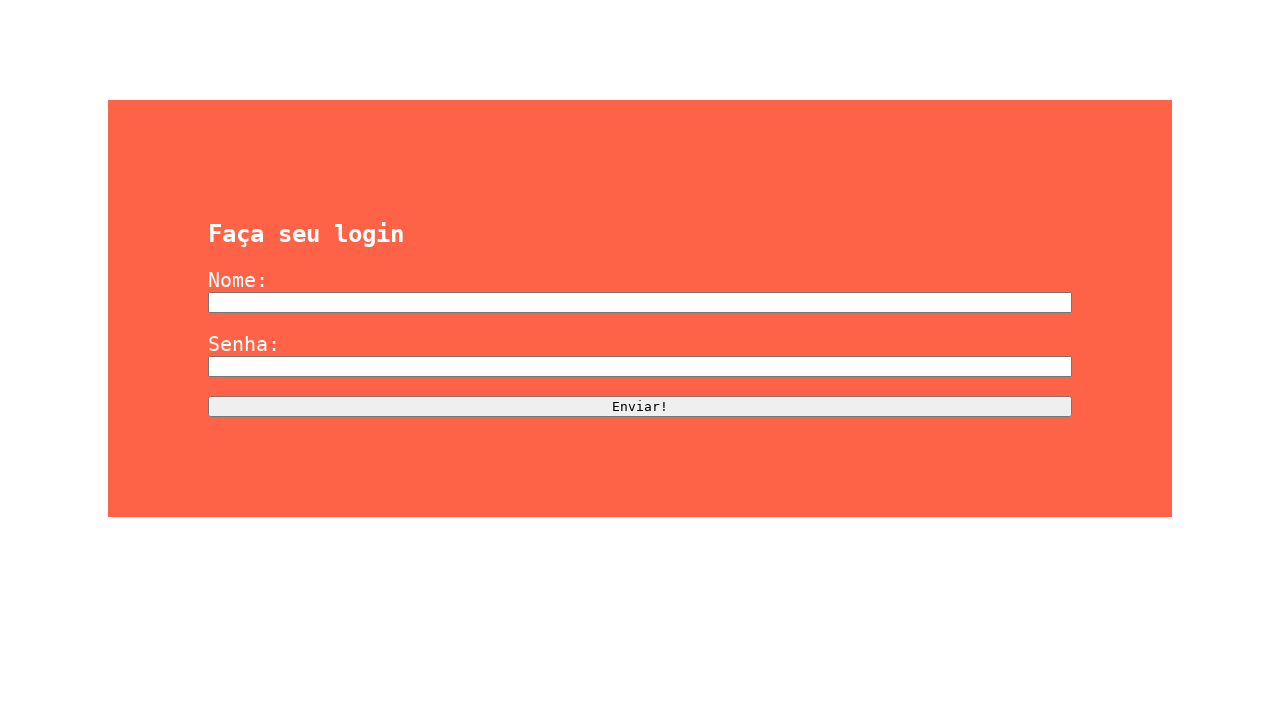

Filled name field with 'Clara' using CSS selector [name^='n'] on [name^="n"]
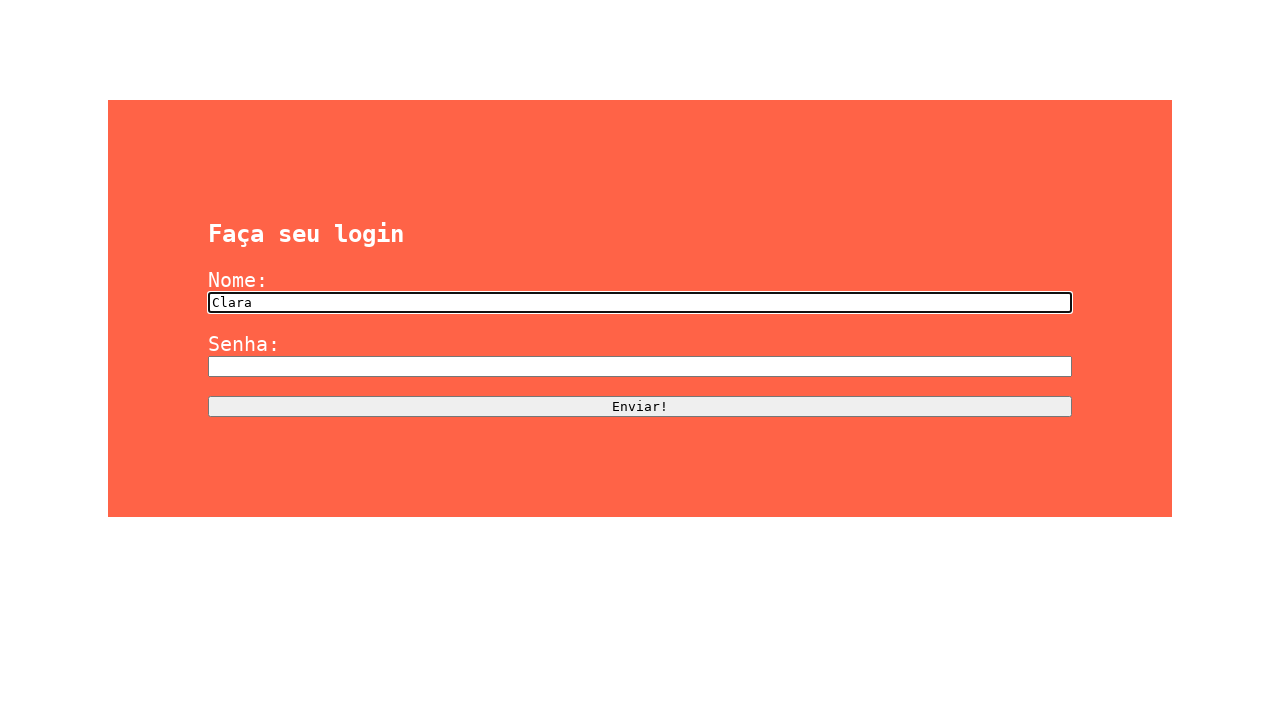

Filled password field with 'submarino123' using CSS selector [name^='s'] on [name^="s"]
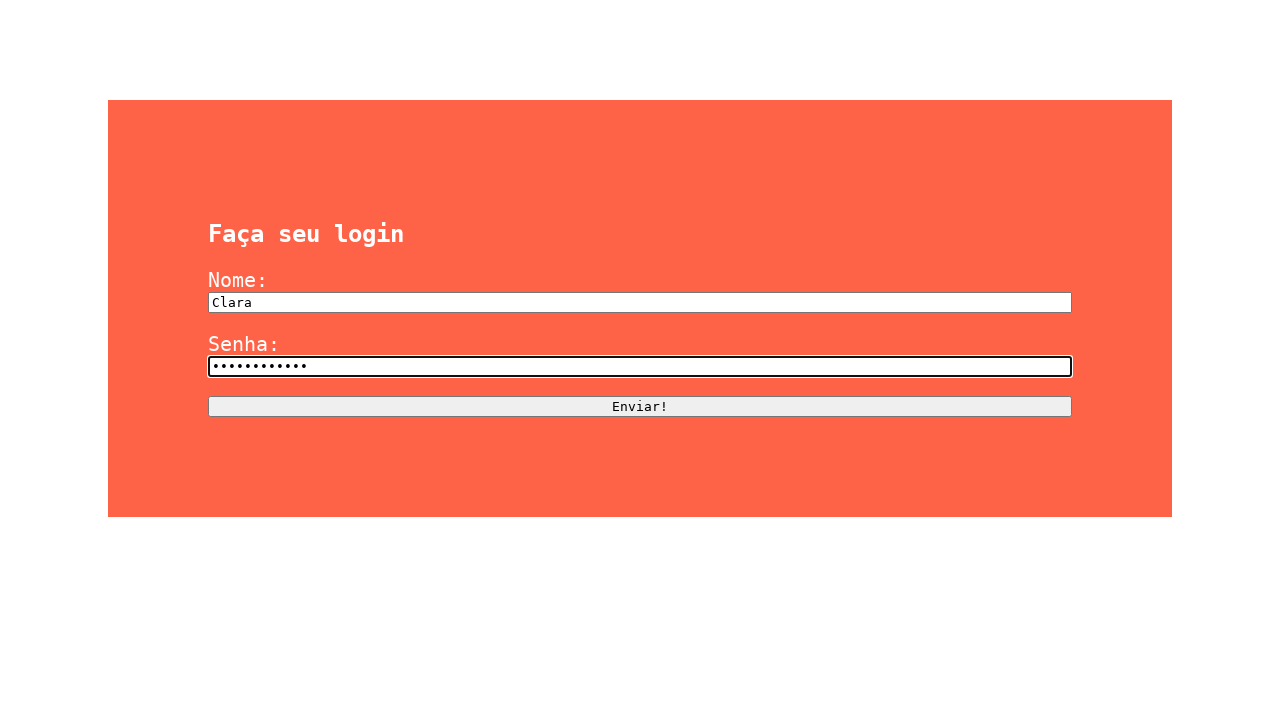

Clicked submit button using CSS selector [name^='l'] at (640, 406) on [name^="l"]
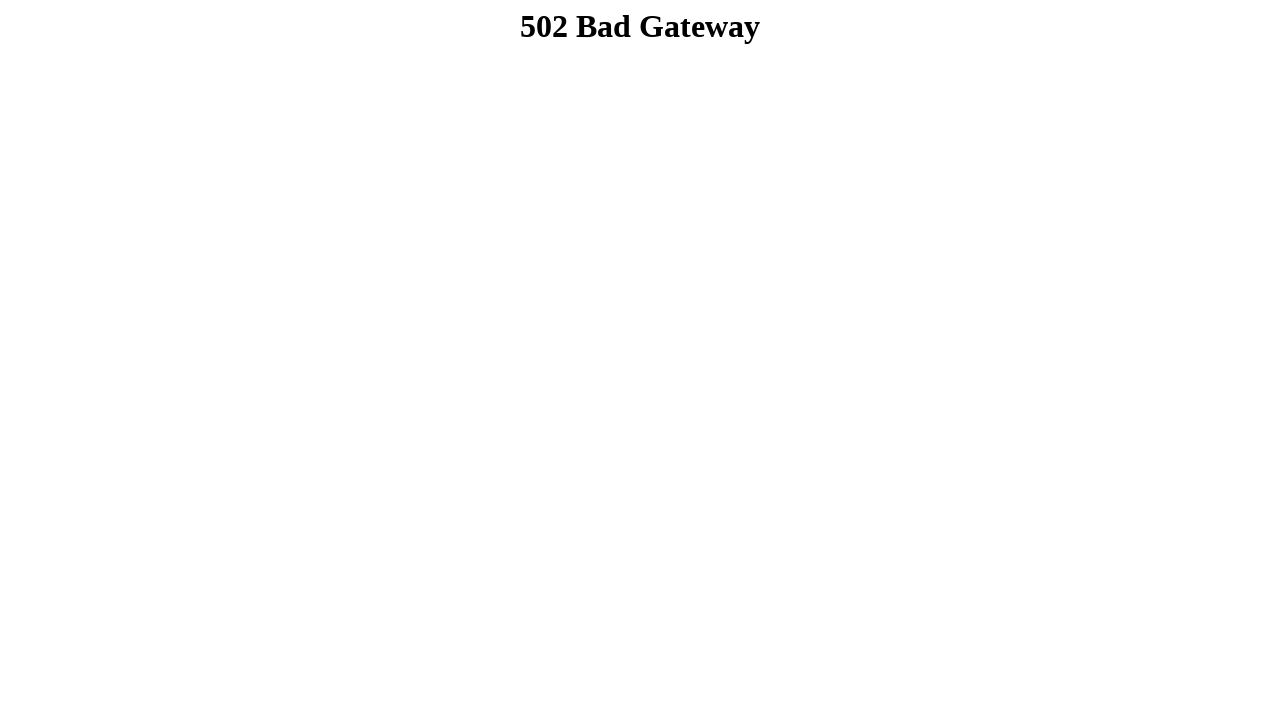

Waited 2 seconds for form submission to complete
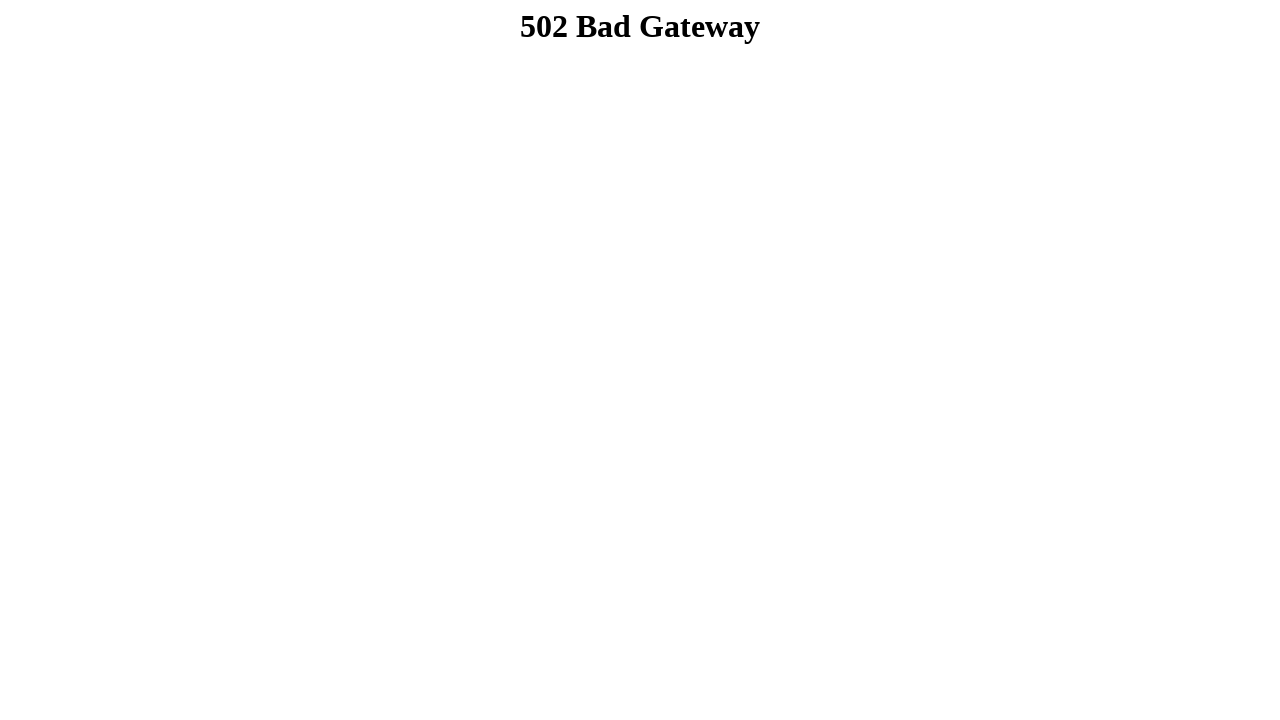

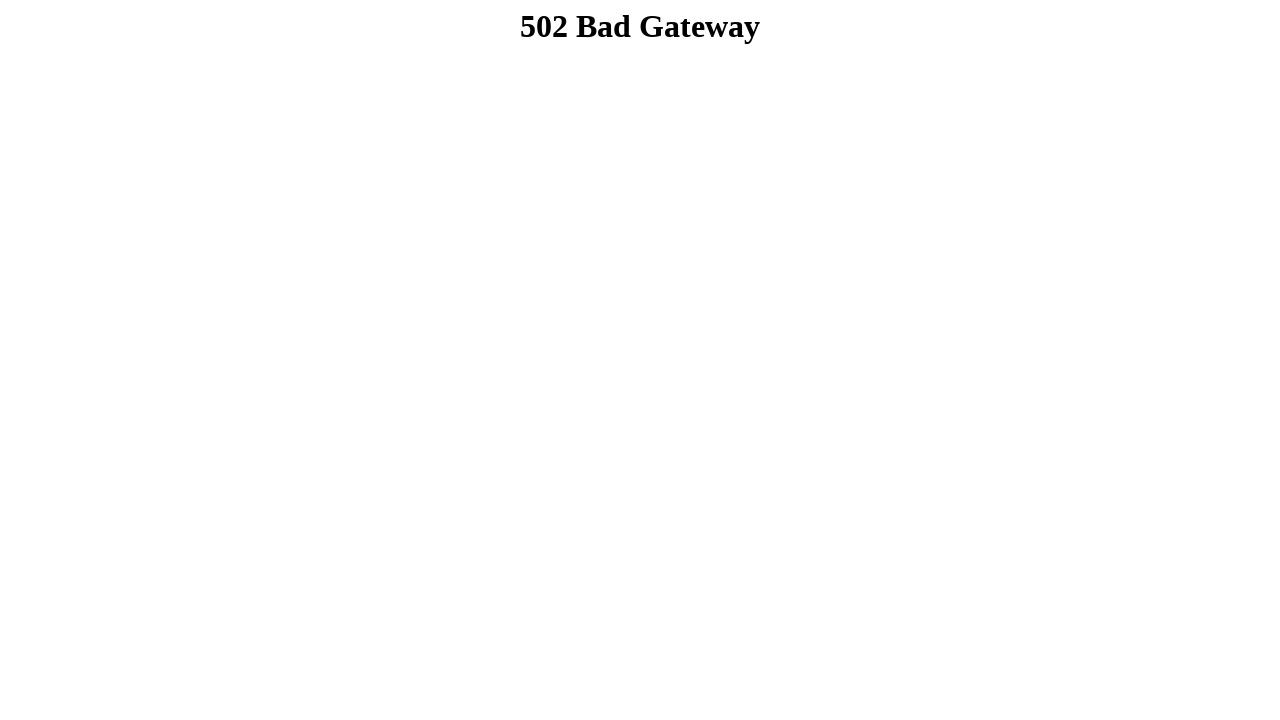